Tests that checkbox 1 can be unchecked after being checked

Starting URL: https://the-internet.herokuapp.com/

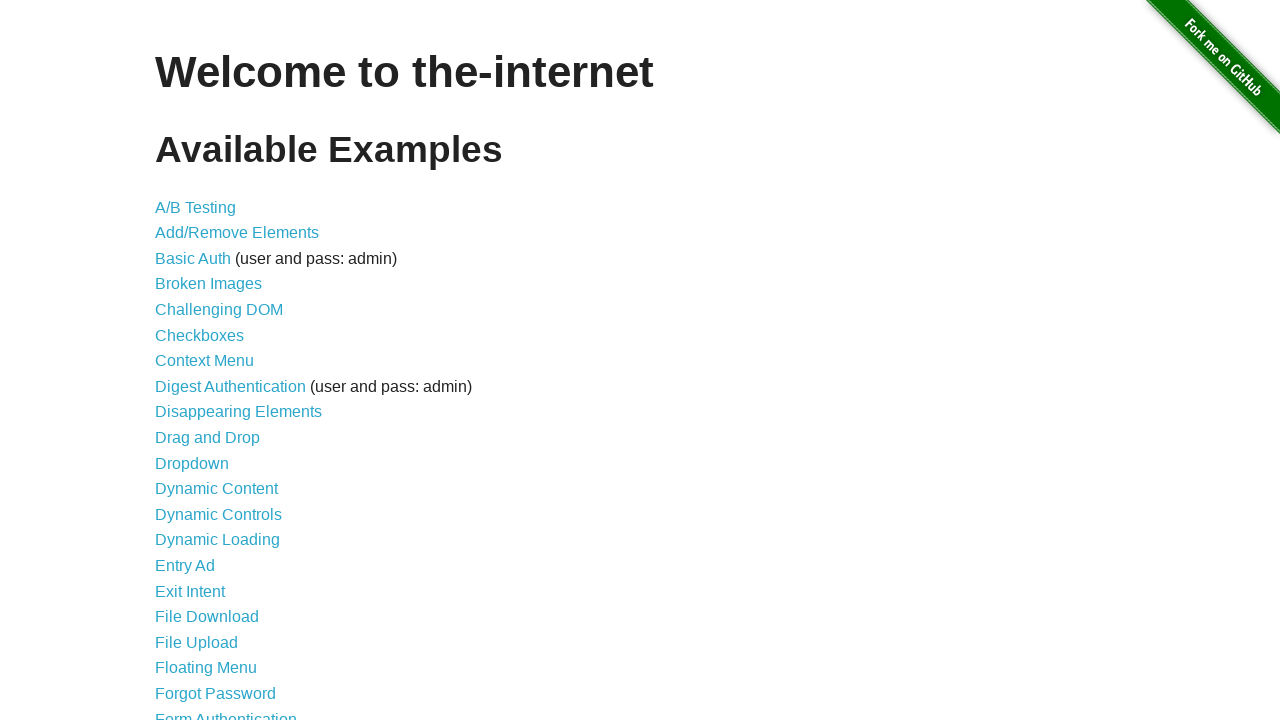

Clicked on checkboxes page link at (200, 335) on a[href='/checkboxes']
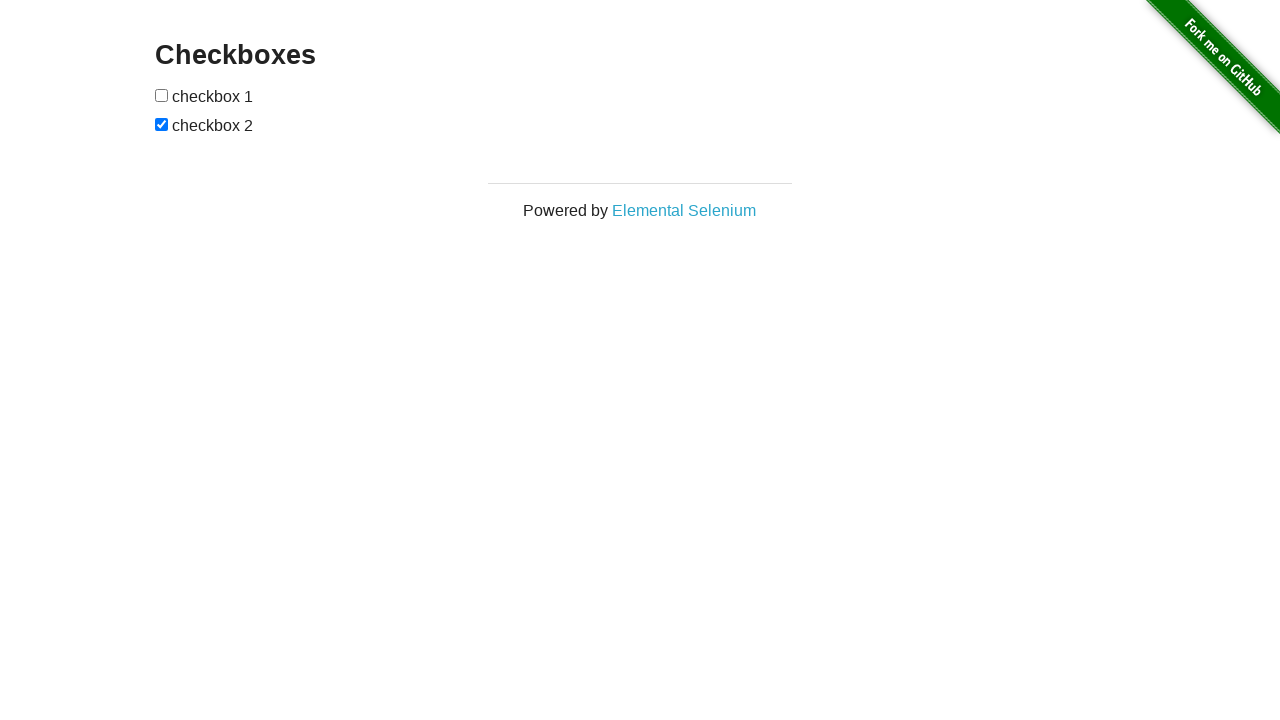

Checkboxes loaded on page
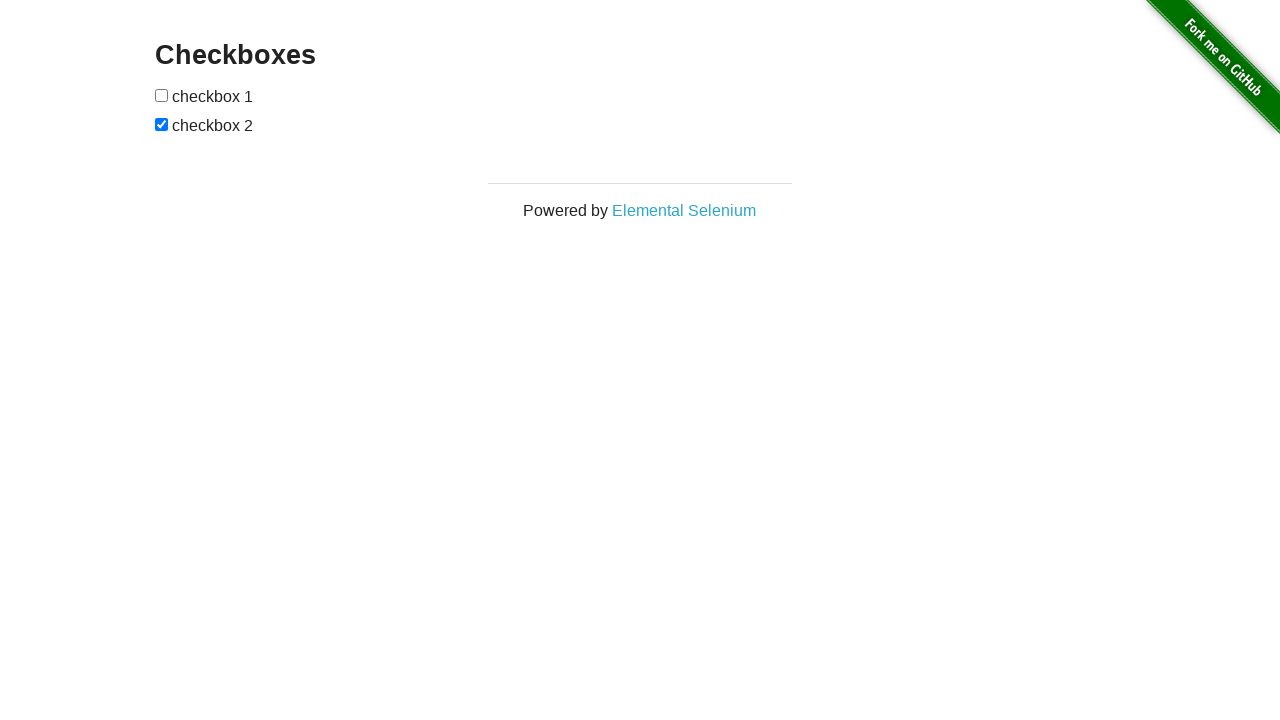

Located first checkbox element
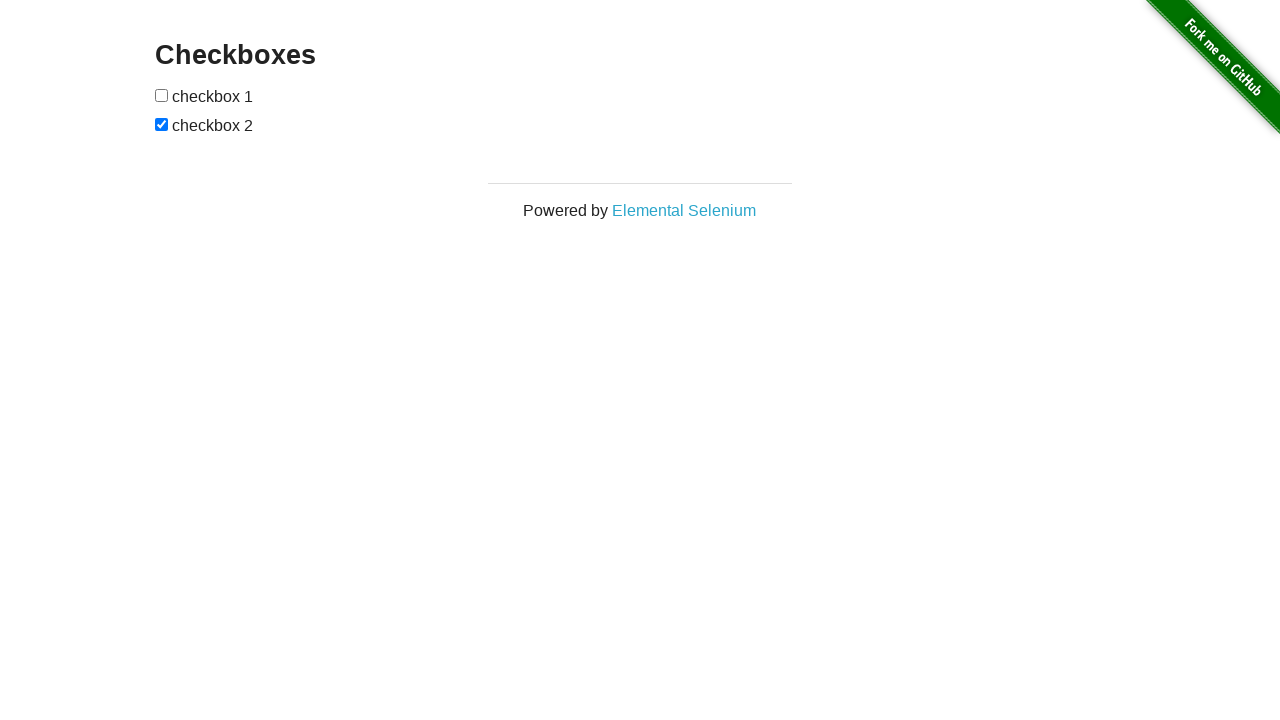

Clicked to check checkbox 1 at (162, 95) on input[type='checkbox'] >> nth=0
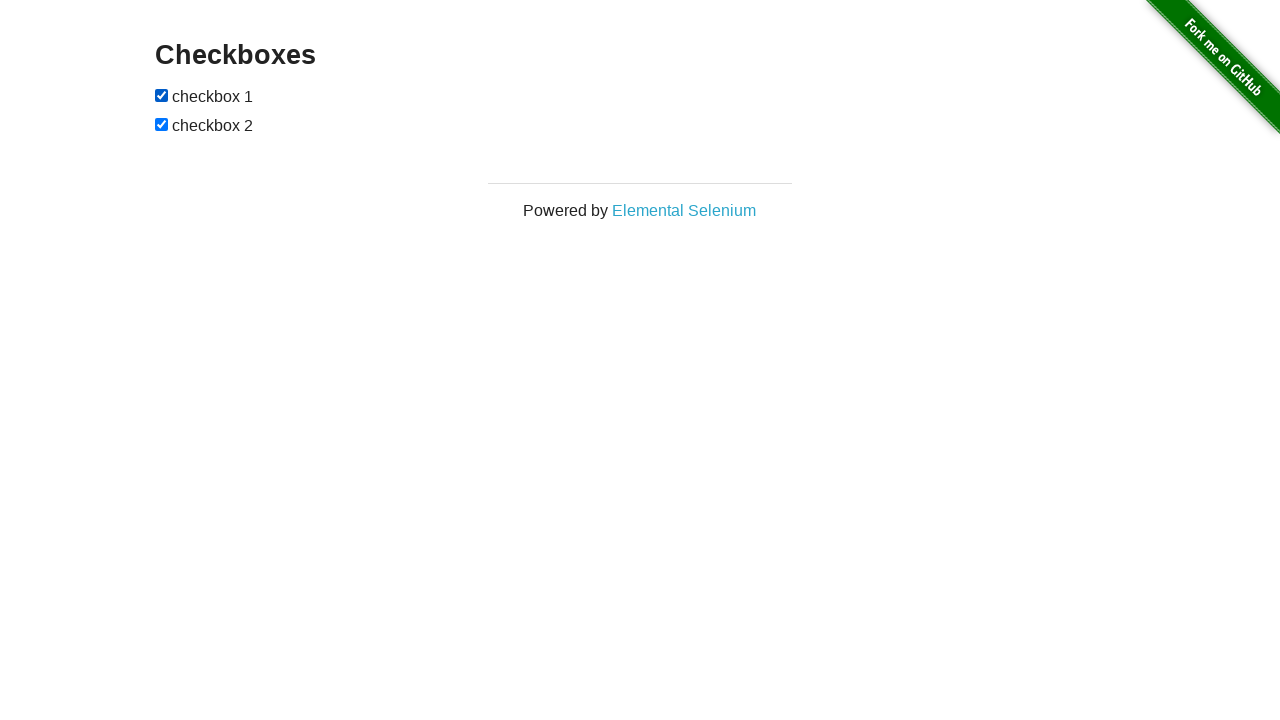

Verified checkbox 1 is checked
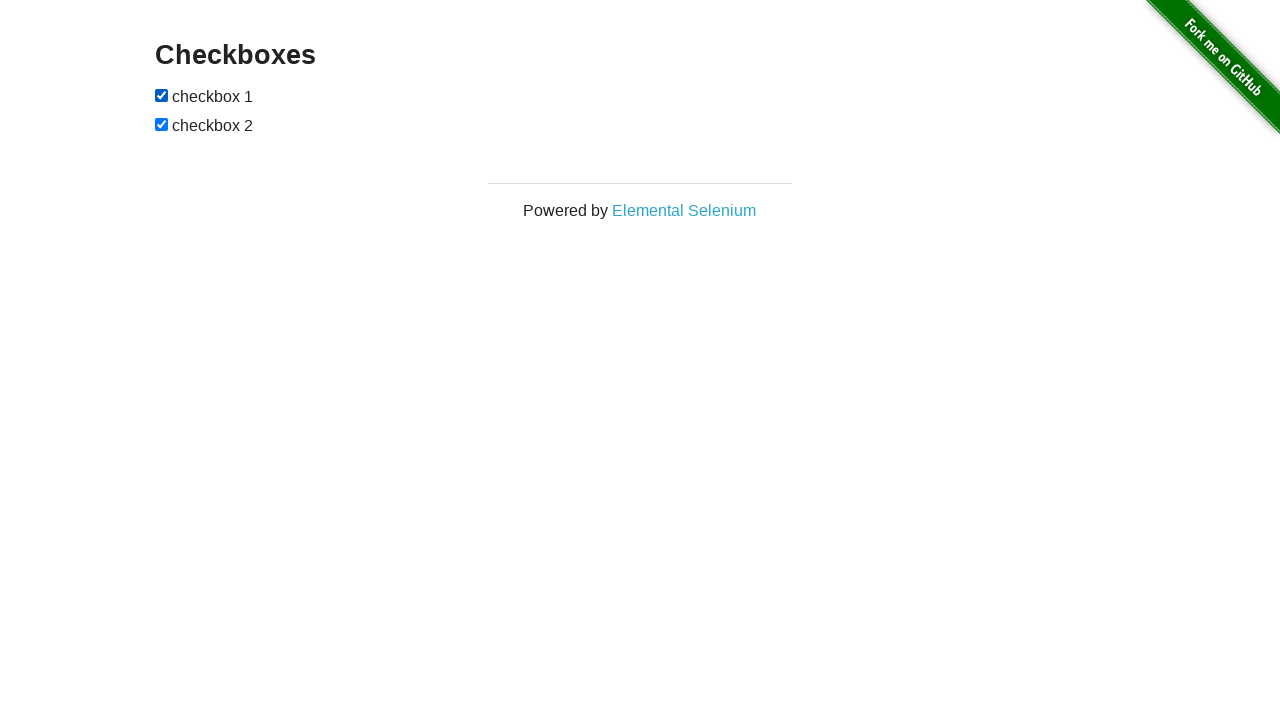

Clicked to uncheck checkbox 1 at (162, 95) on input[type='checkbox'] >> nth=0
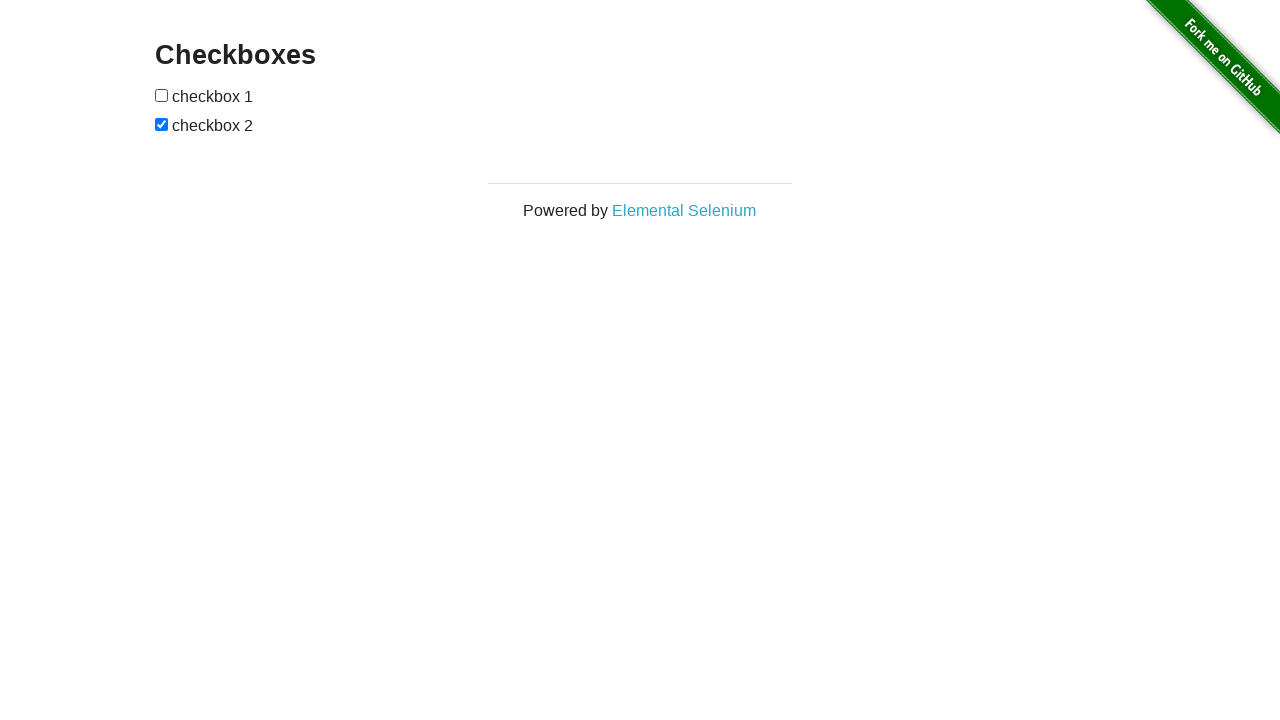

Verified checkbox 1 is unchecked - test passed
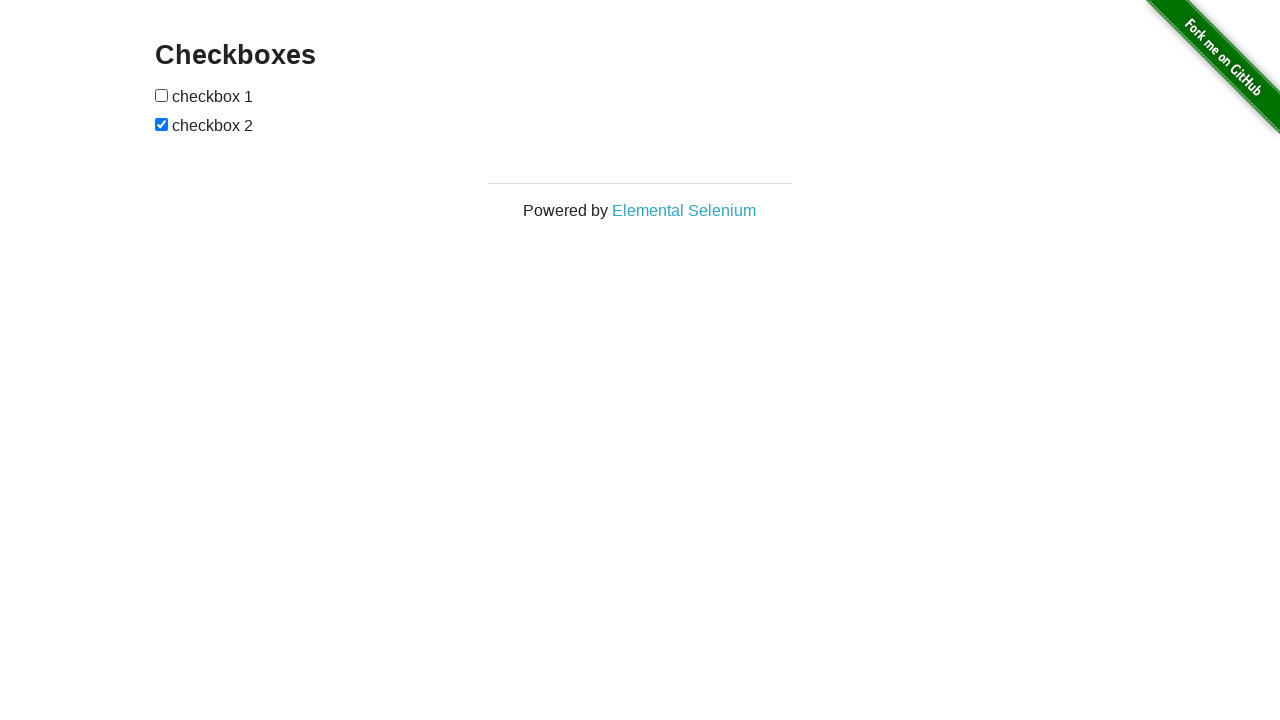

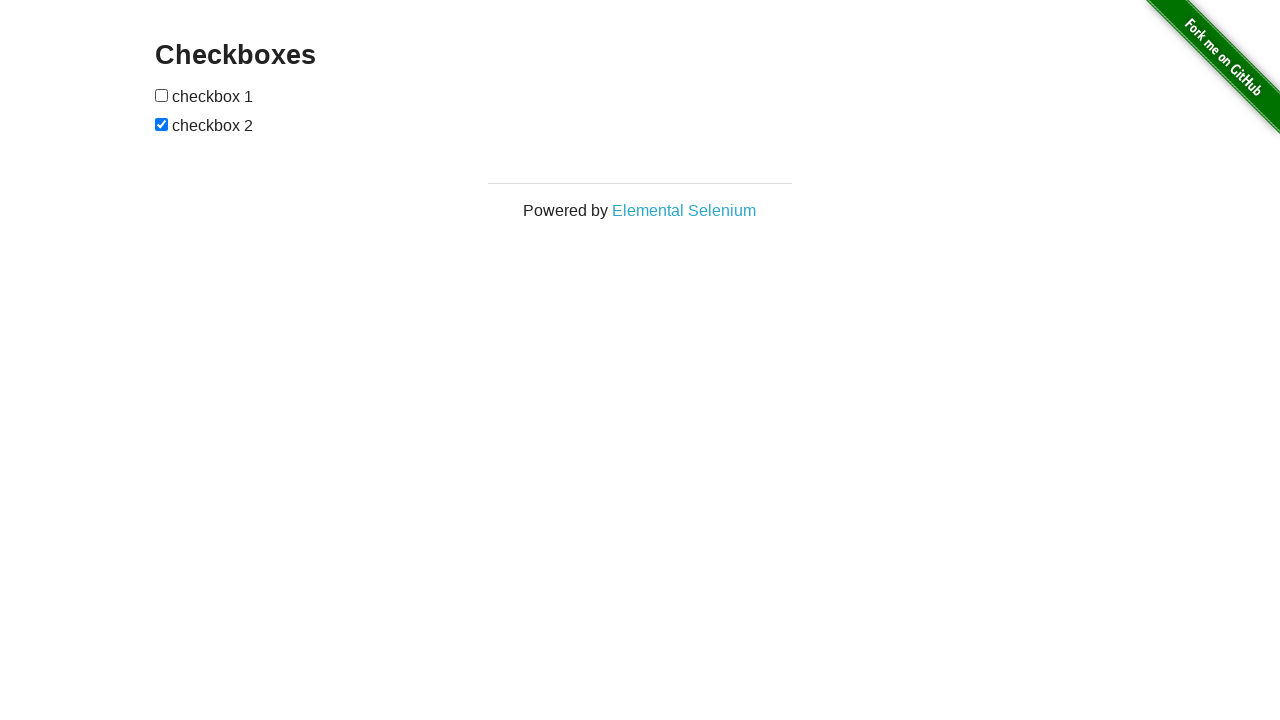